Searches for bags on Ajio.com, applies Men and Fashion Bags filters, and verifies that filtered results are displayed

Starting URL: https://www.ajio.com/

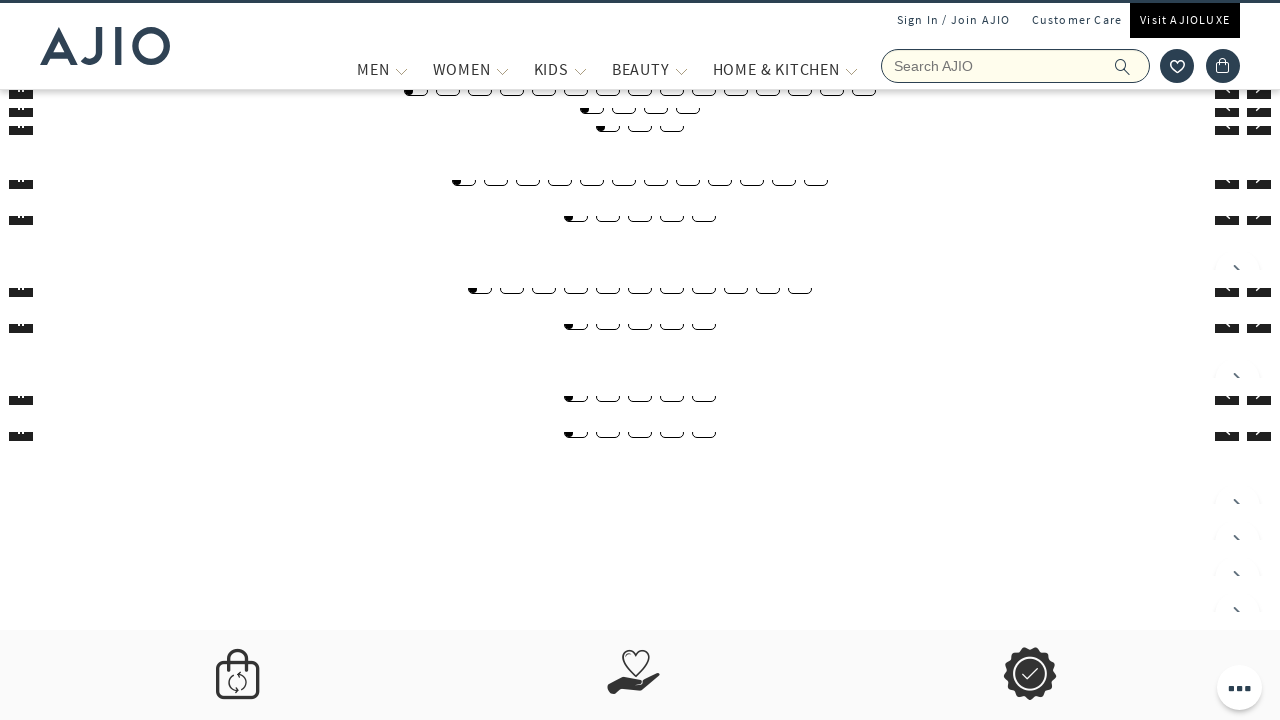

Filled search box with 'Bags' on input[name='searchVal']
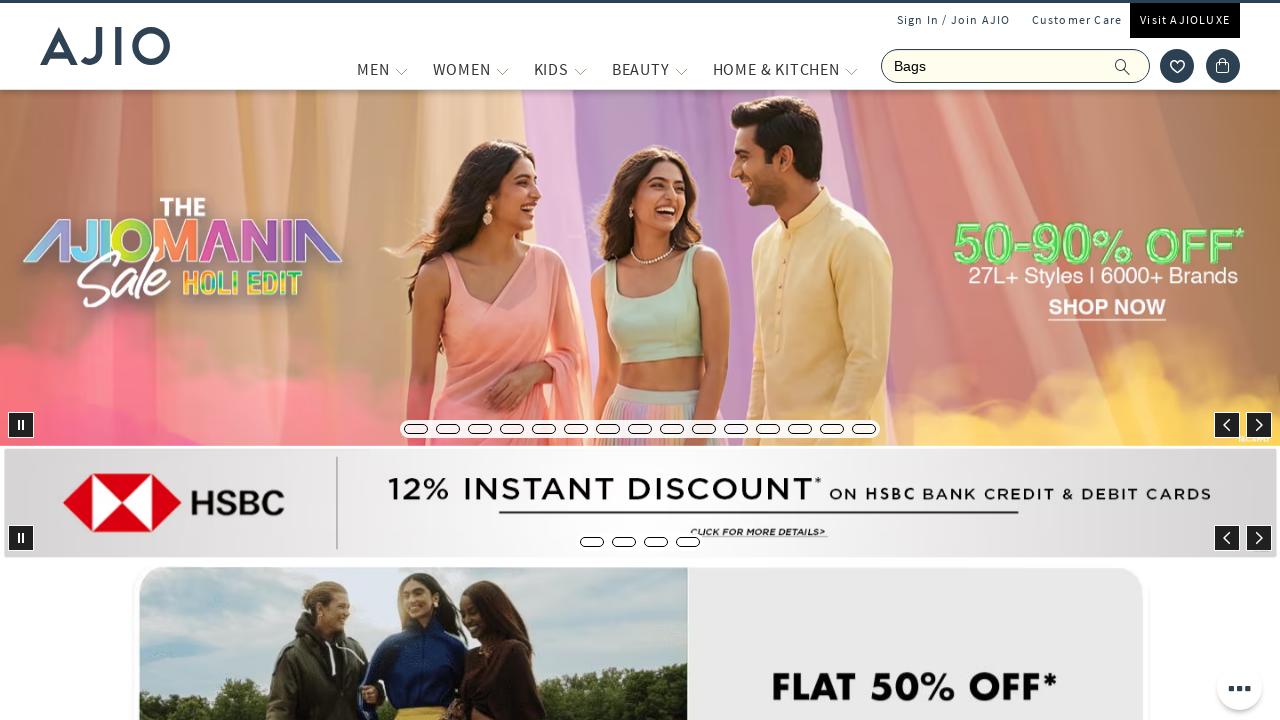

Pressed Enter to search for bags on input[name='searchVal']
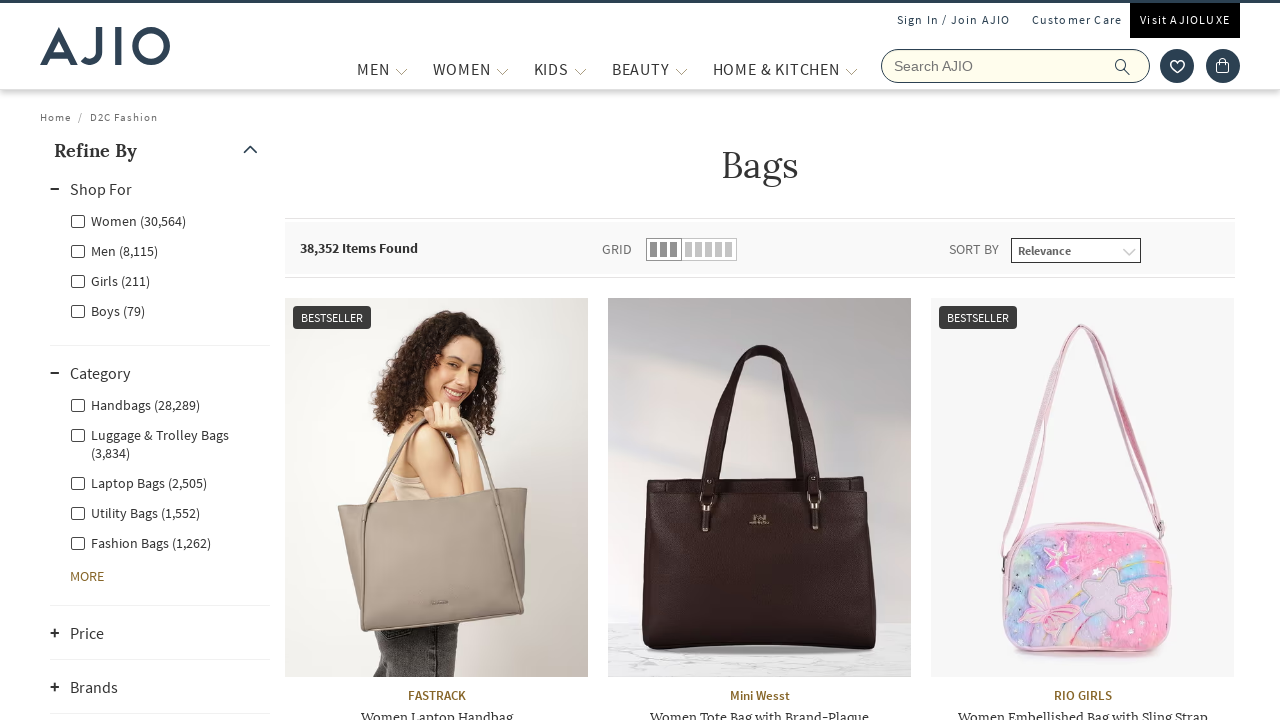

Clicked Men filter at (114, 250) on xpath=//label[contains(text(),'Men')]
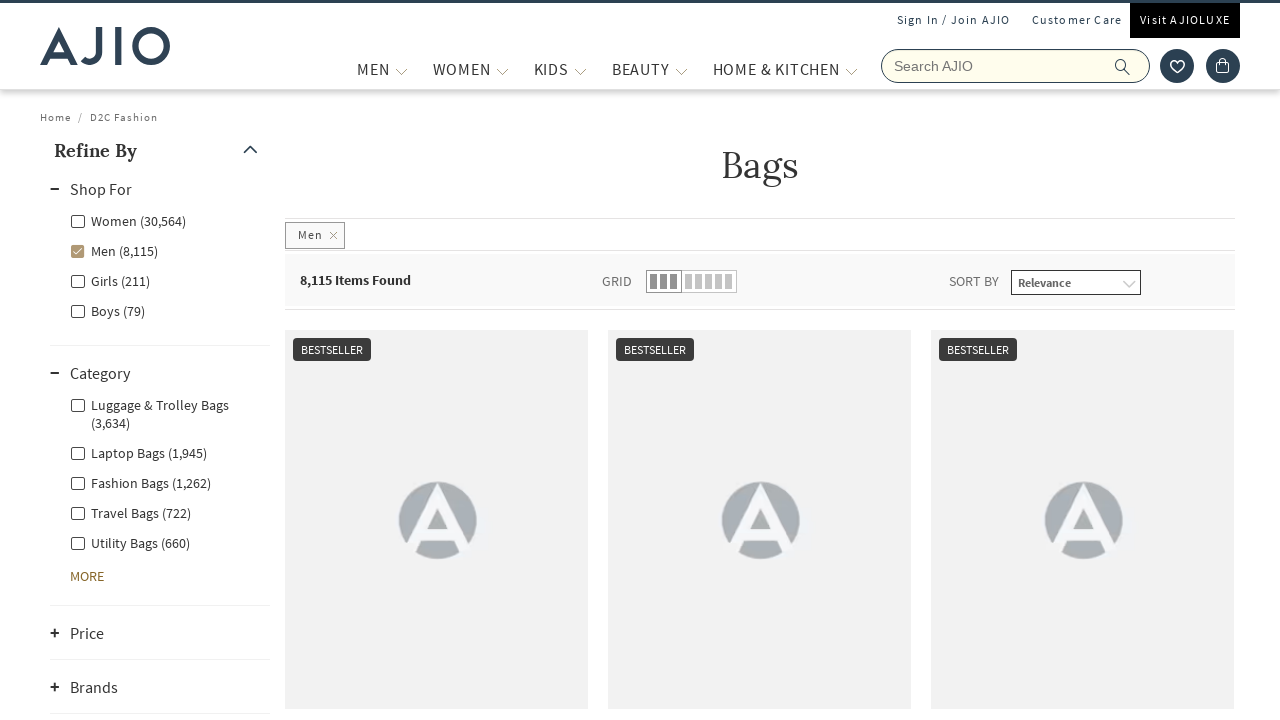

Waited 4 seconds for Men filter to apply
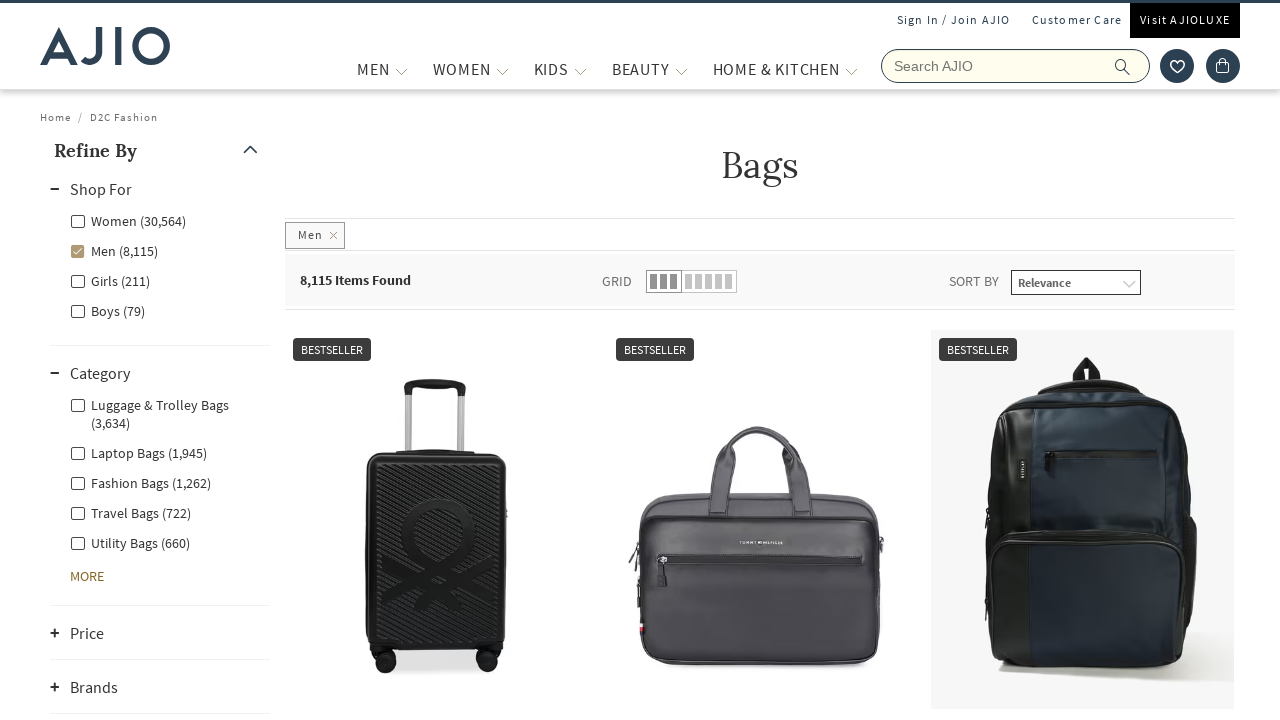

Clicked Fashion Bags filter at (140, 482) on xpath=//label[contains(text(),'Fashion Bags')]
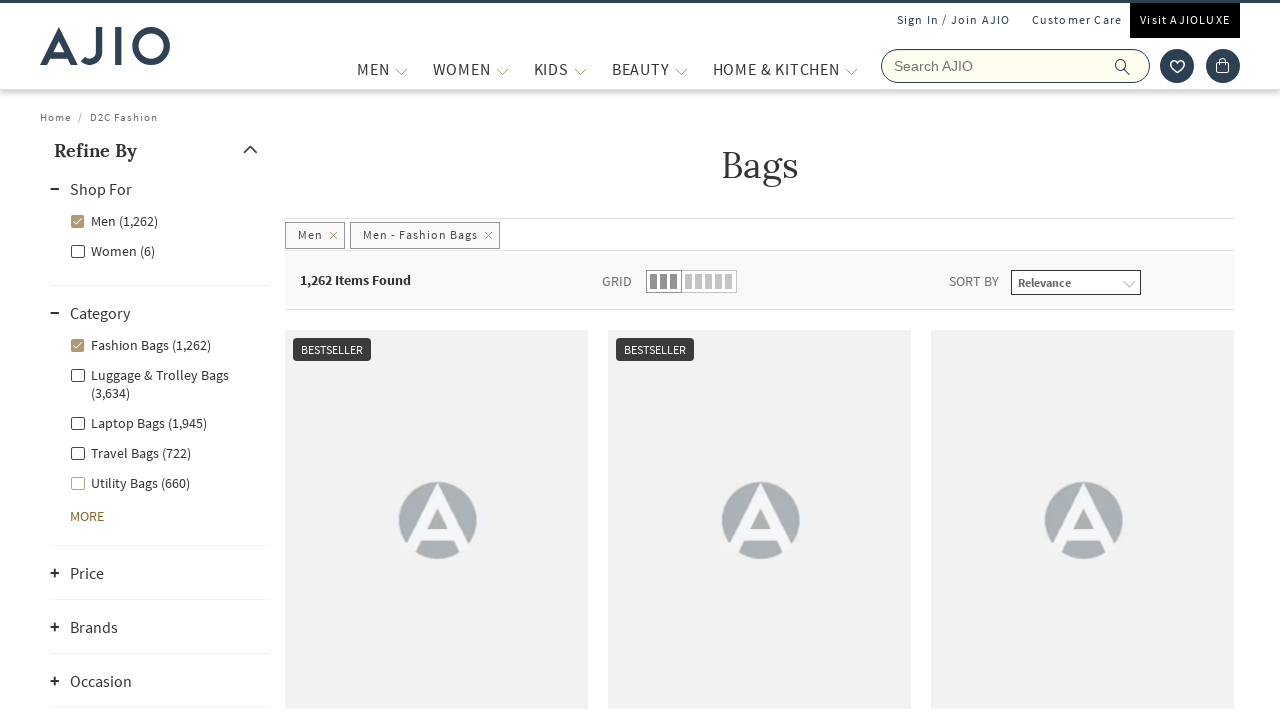

Waited 7 seconds for filtered results to load
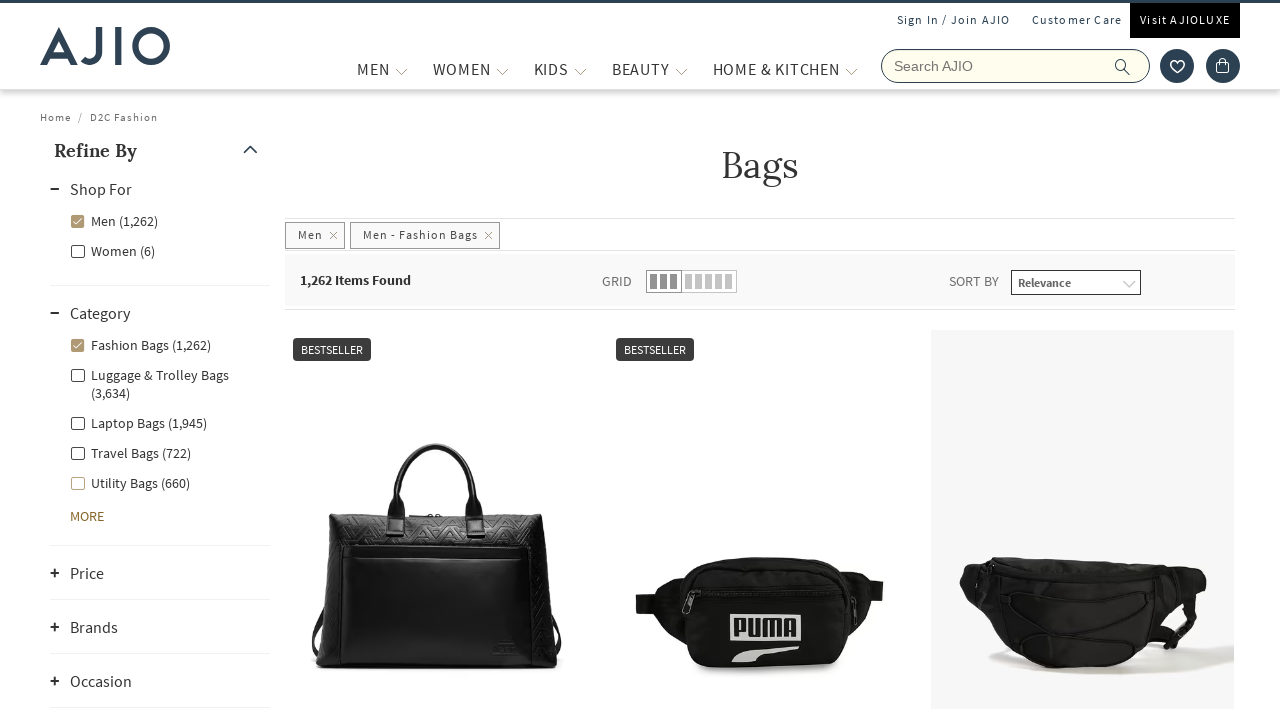

Verified filter items are displayed
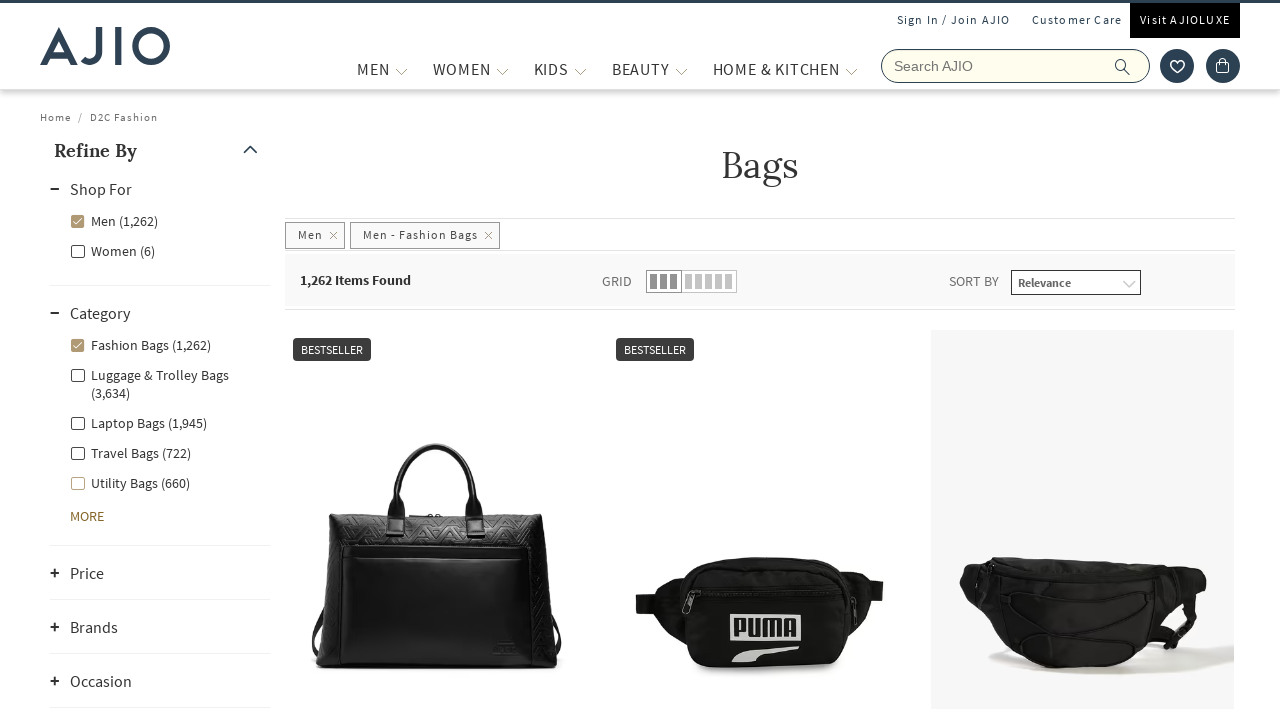

Verified brand names are displayed
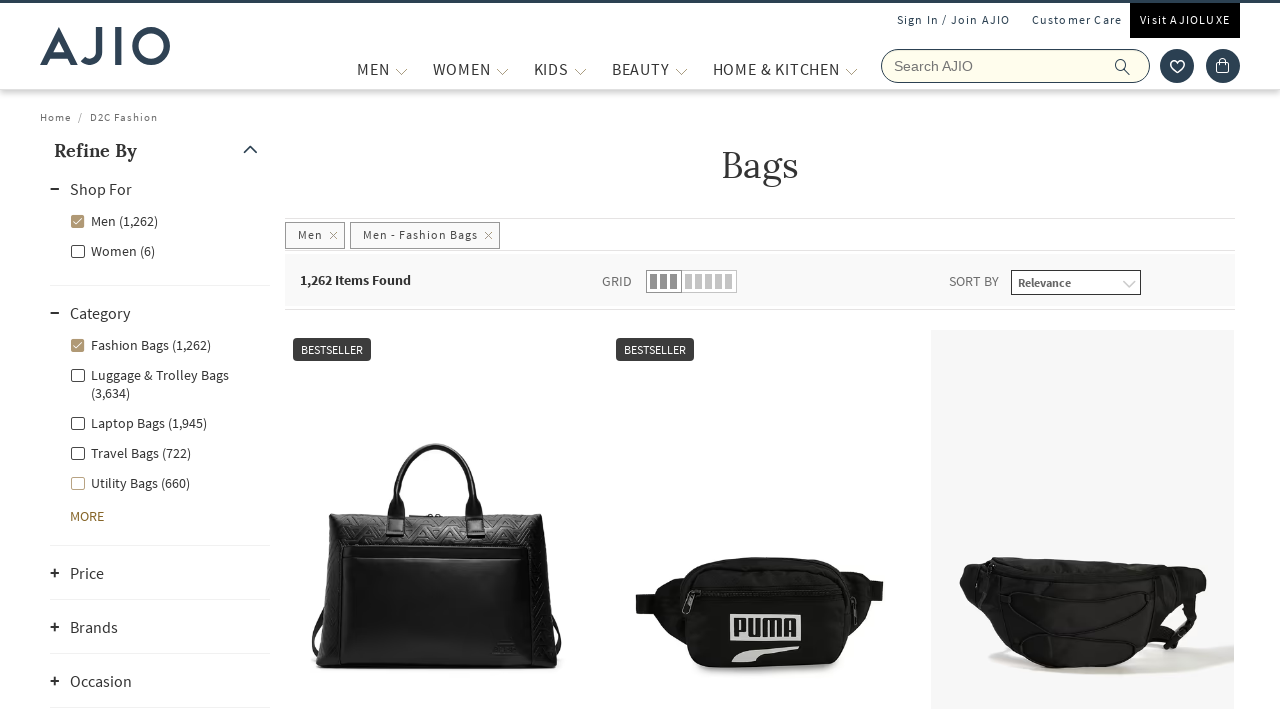

Verified bag names are displayed
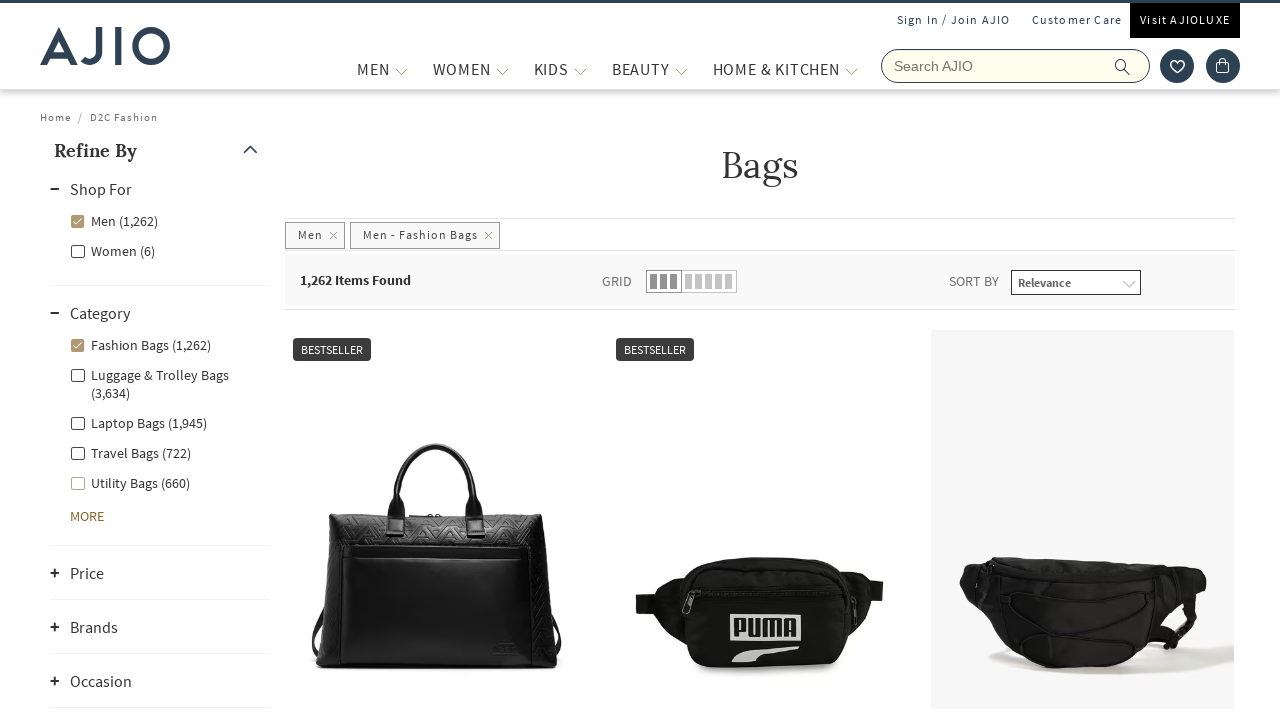

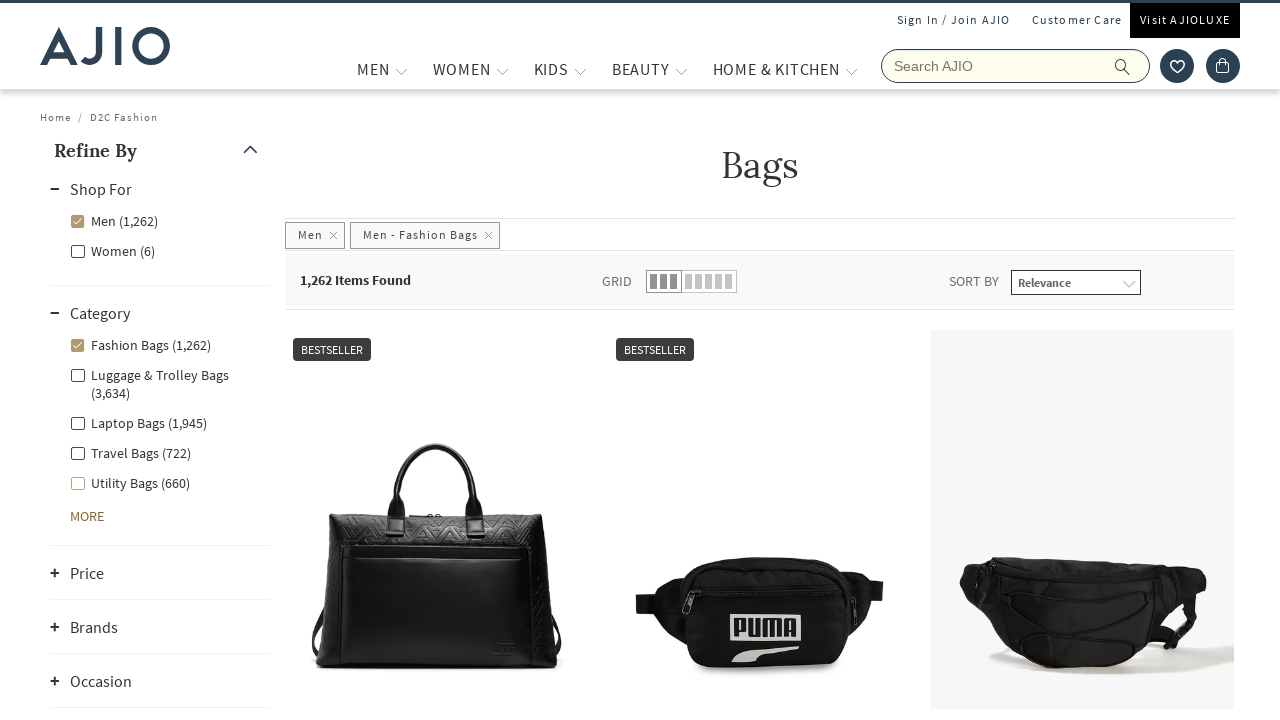